Tests an e-commerce grocery website by searching for products containing "ca", adding items to cart, proceeding to checkout, and applying a promo code

Starting URL: https://rahulshettyacademy.com/seleniumPractise/#/

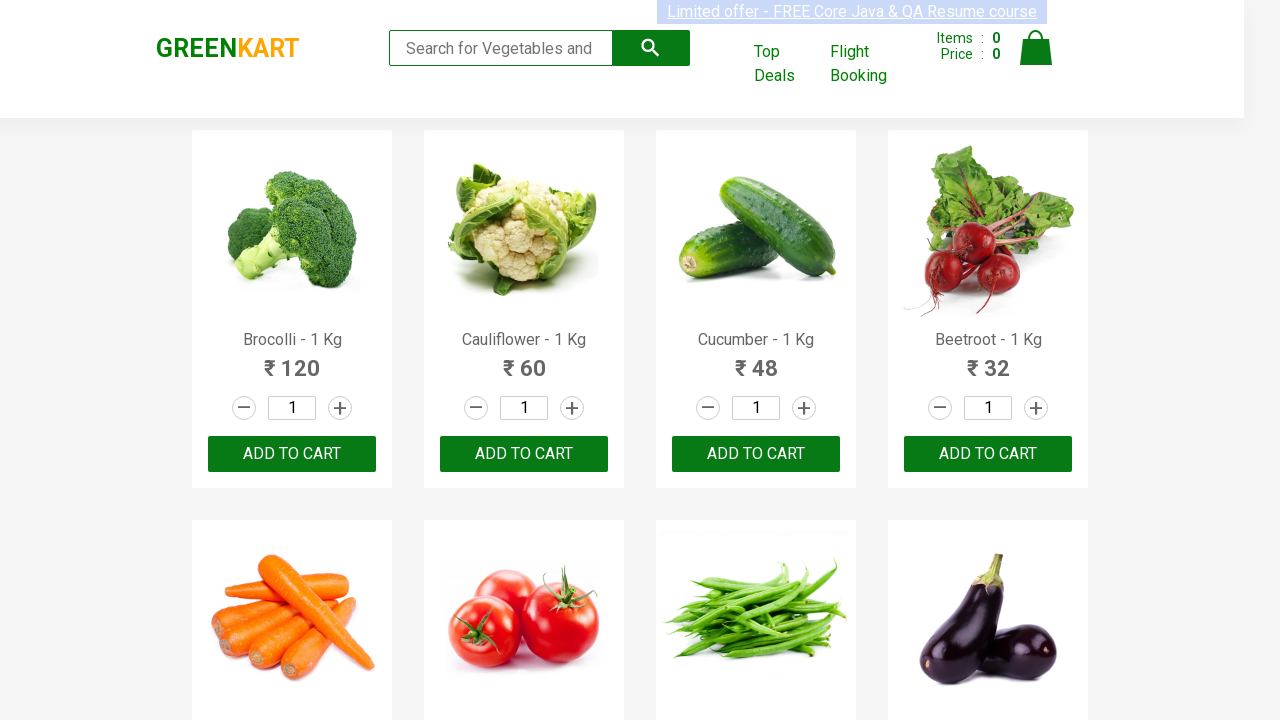

Filled search field with 'ca' on .search-keyword
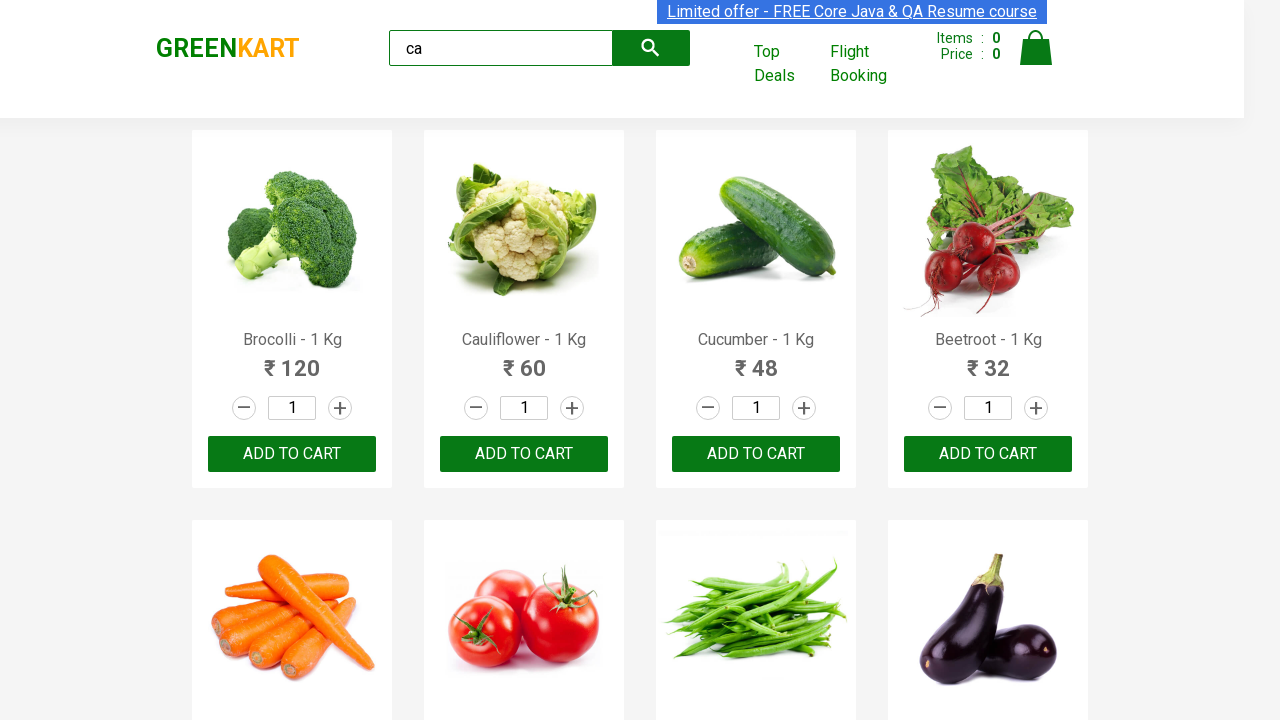

Clicked search button at (651, 48) on .search-button
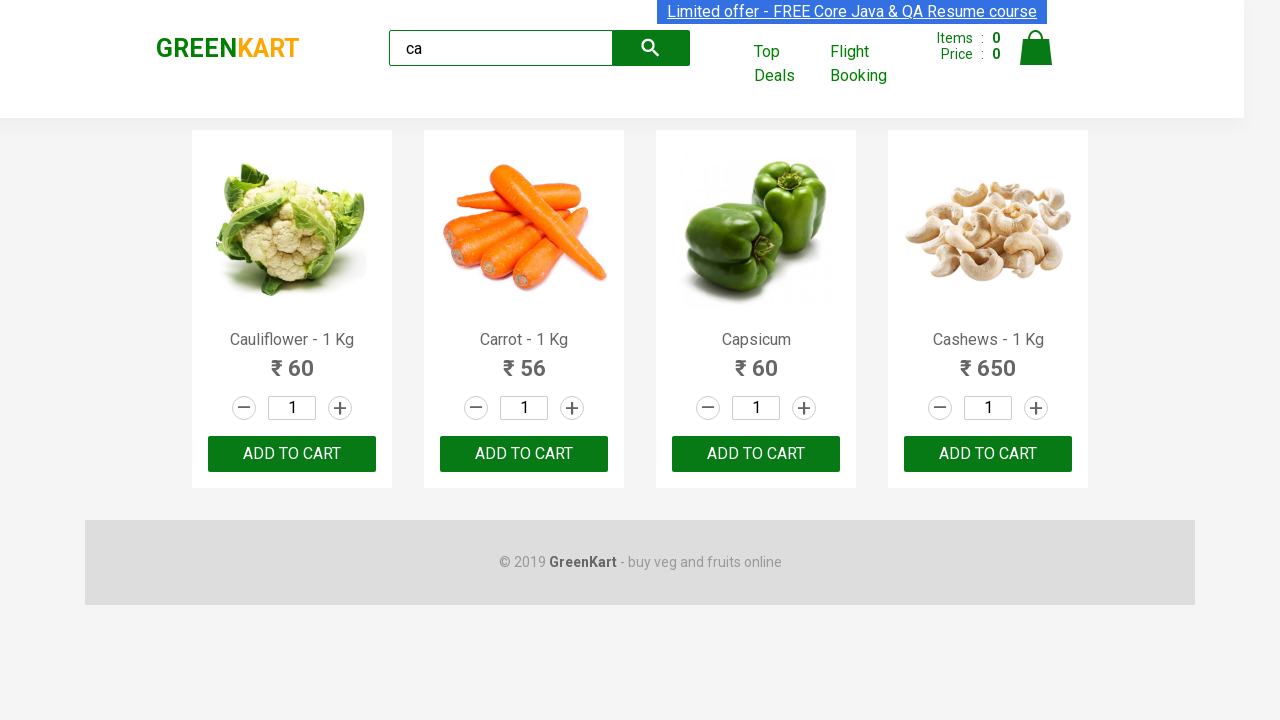

Search results with products loaded
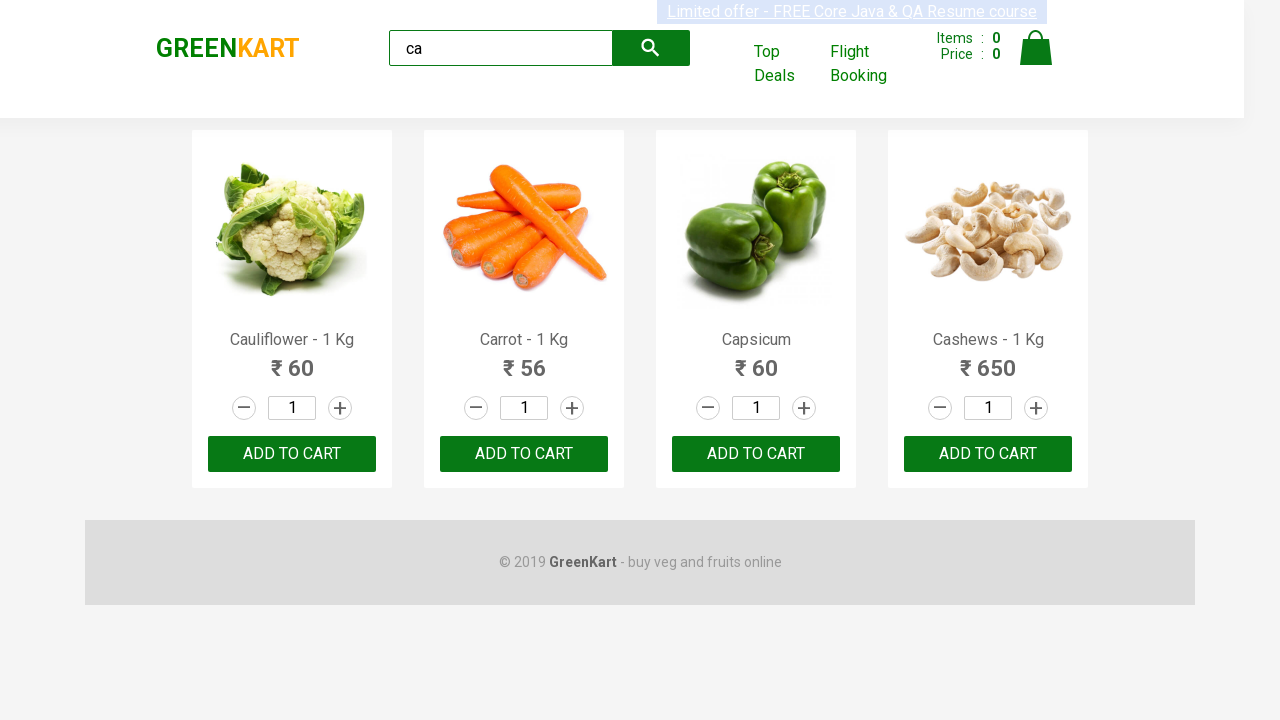

Clicked ADD TO CART on third product at (756, 454) on .products .product >> nth=2 >> text=ADD TO CART
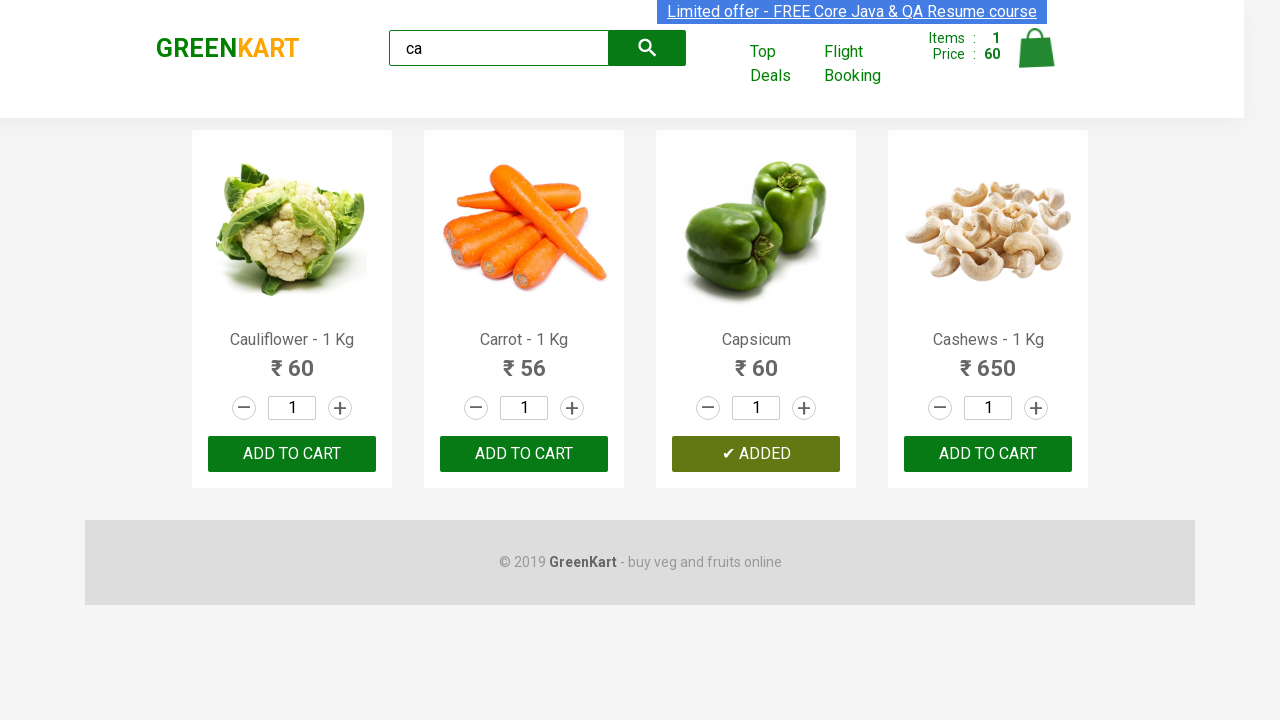

Clicked ADD TO CART on Cashews product at (988, 454) on .products .product >> nth=3 >> button
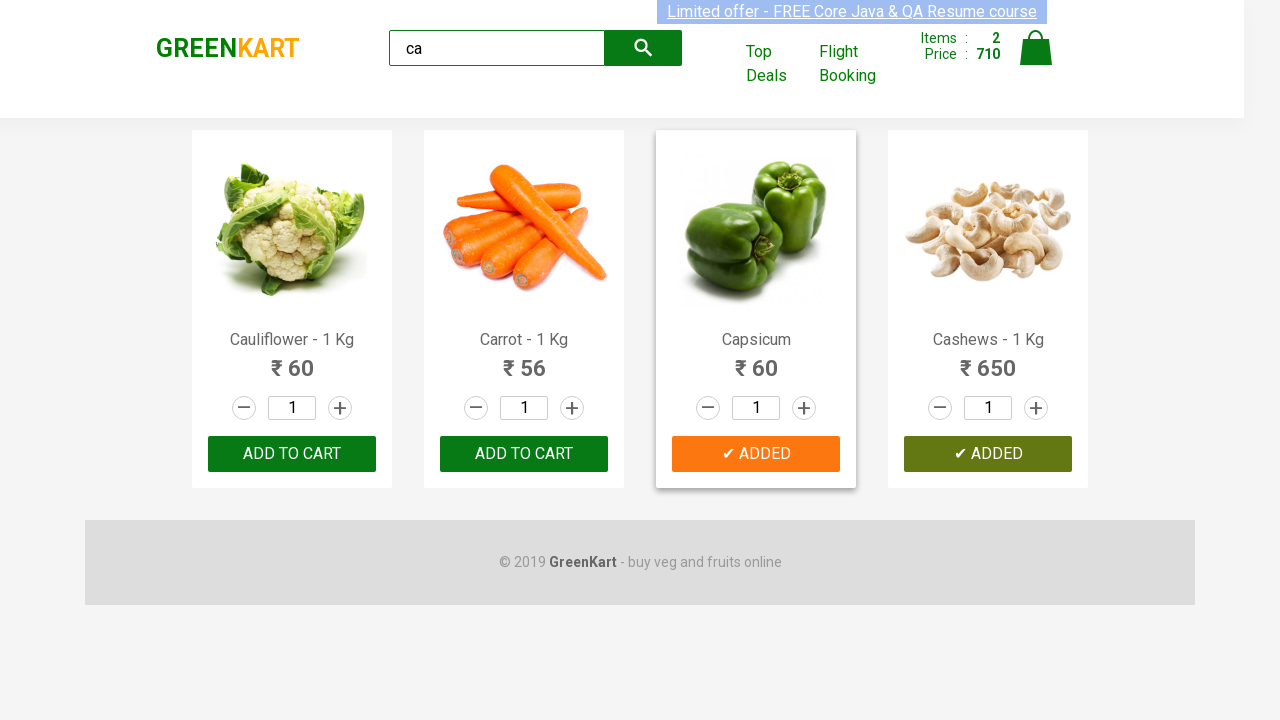

Brand element loaded
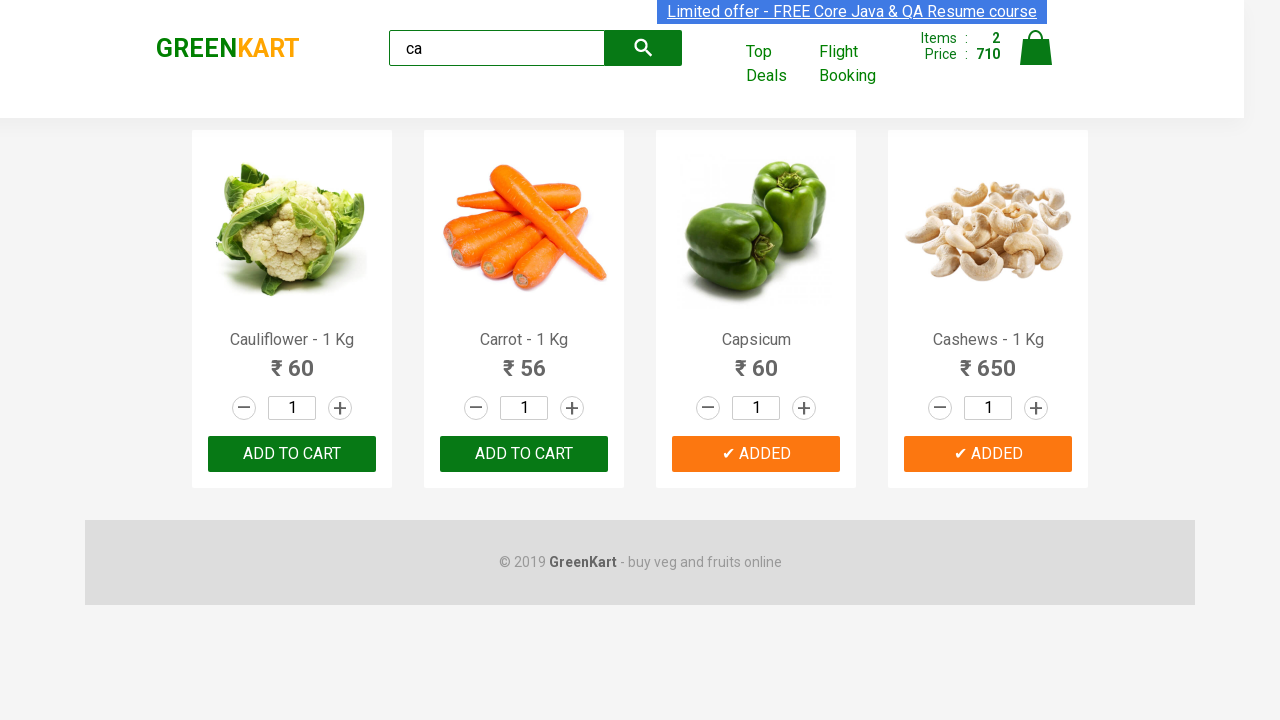

Verified brand text is 'GREENKART'
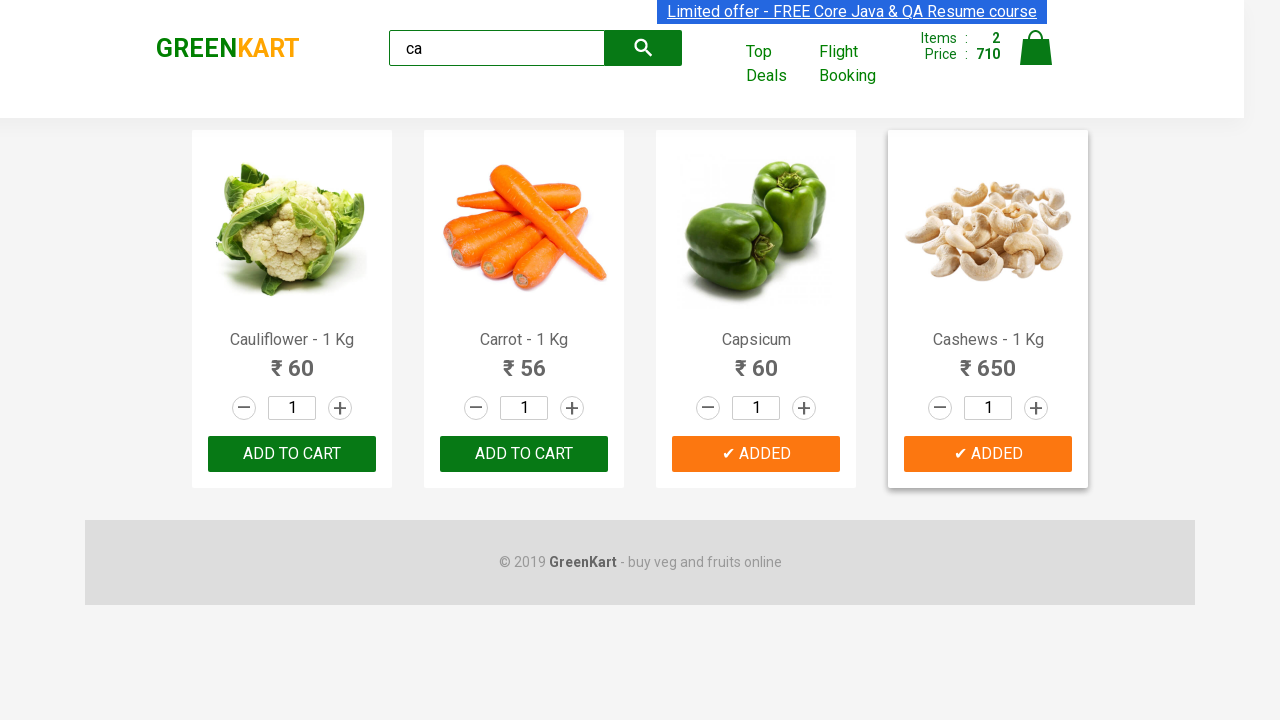

Clicked cart icon at (1036, 48) on [alt='Cart']
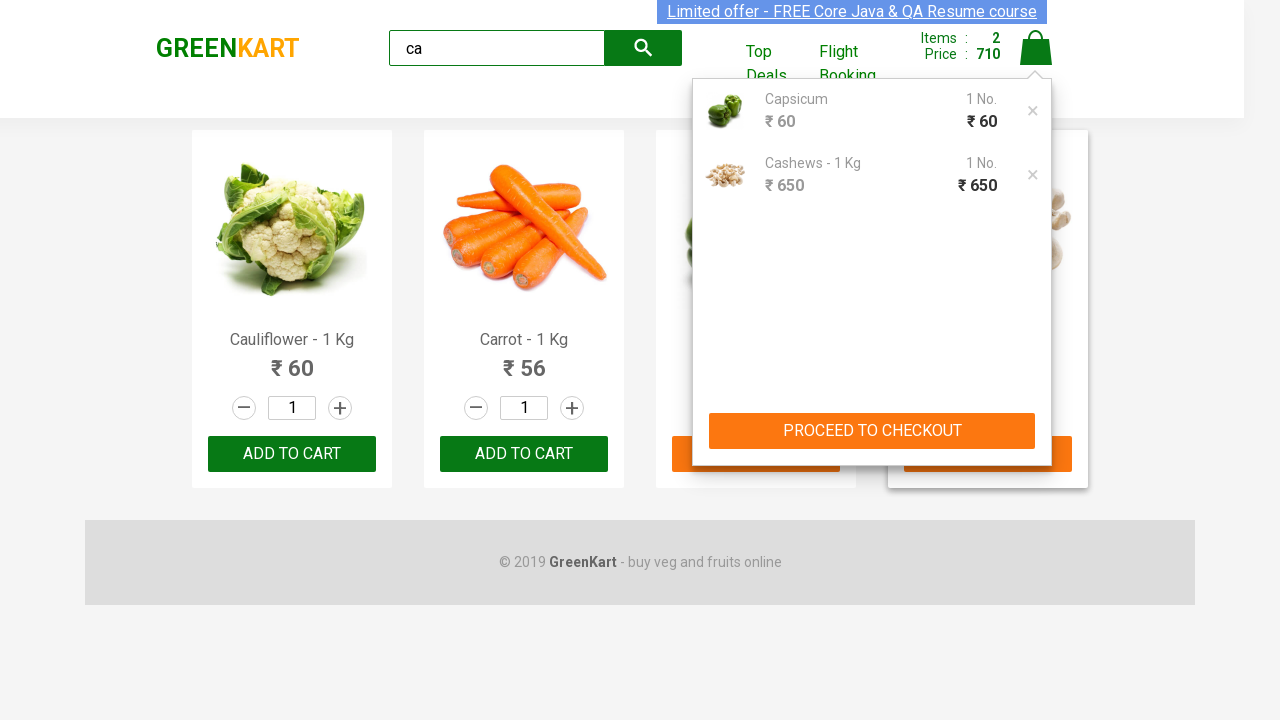

Clicked PROCEED TO CHECKOUT button at (872, 431) on text=PROCEED TO CHECKOUT
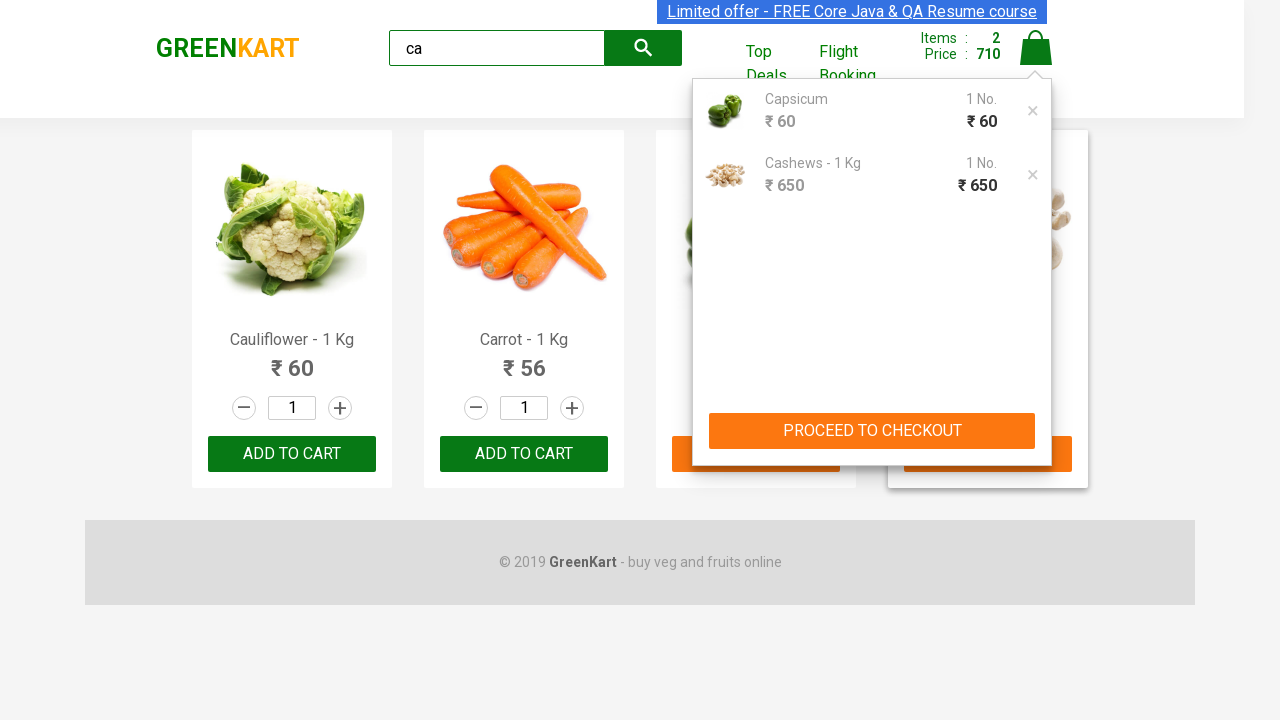

Filled promo code field with 'rahulshettyacademy' on .promoCode
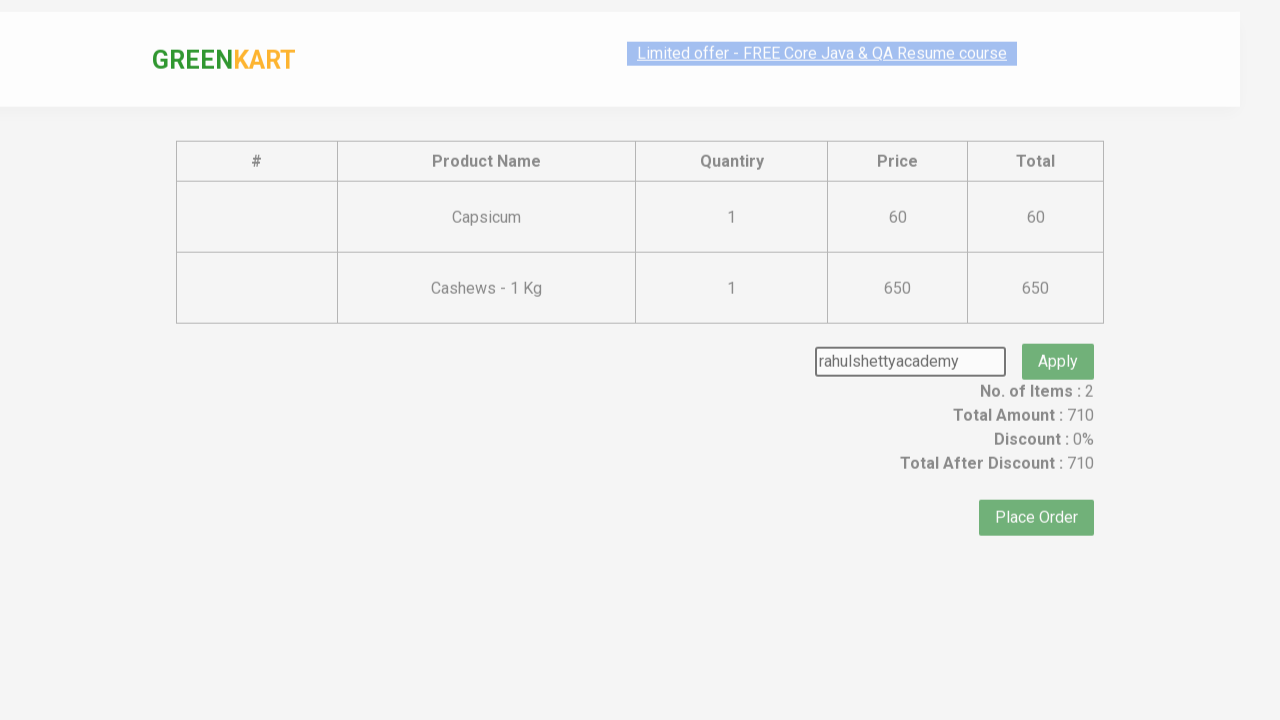

Clicked promo code apply button at (1058, 335) on .promoBtn
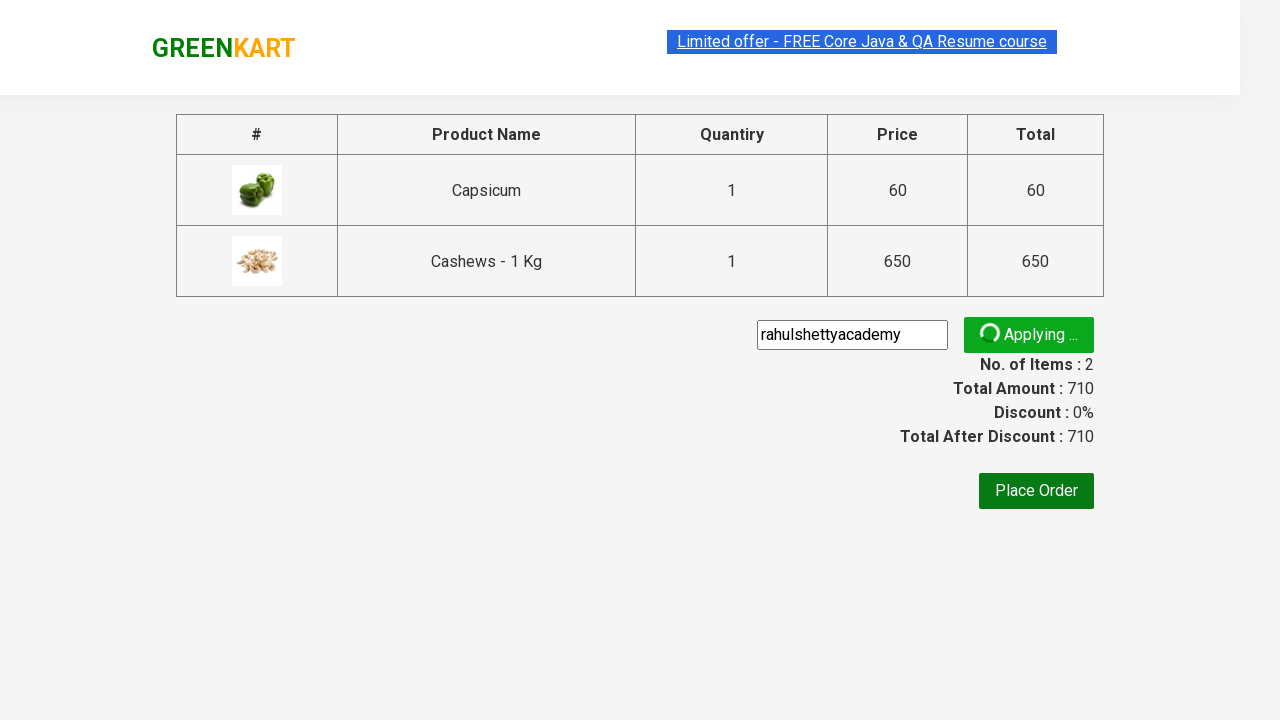

Promo info element loaded
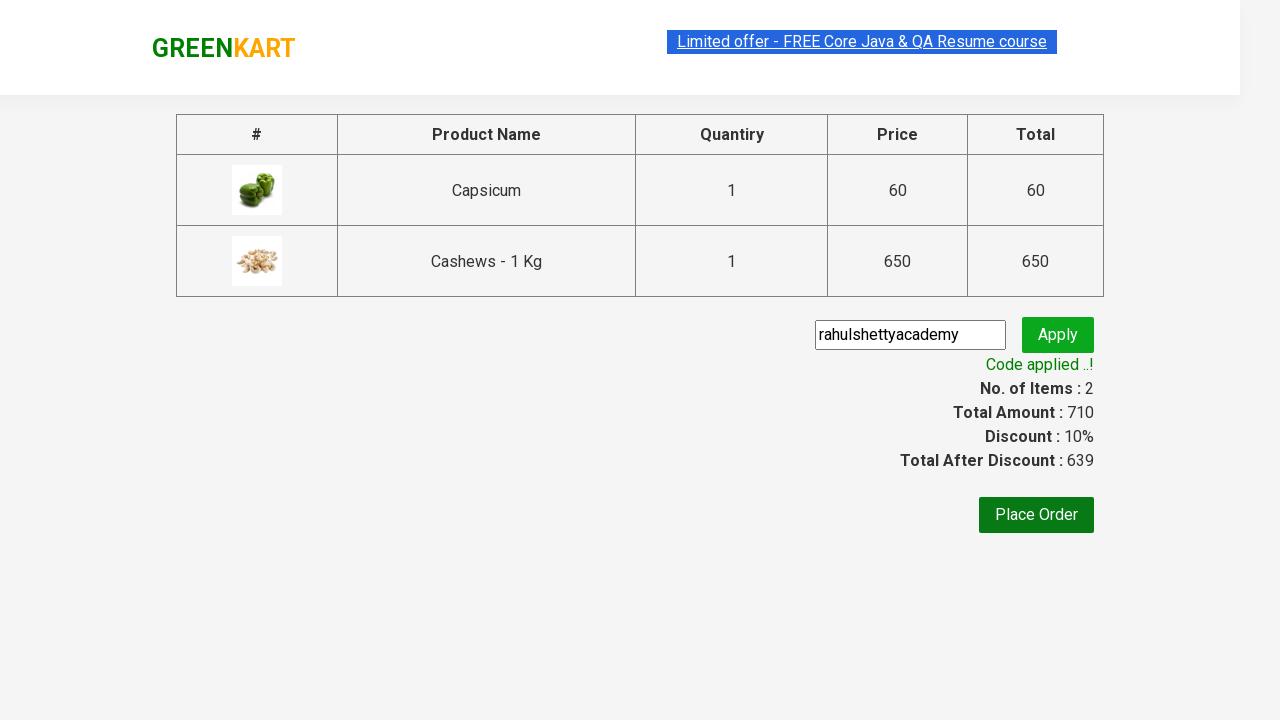

Promo code successfully applied and verified
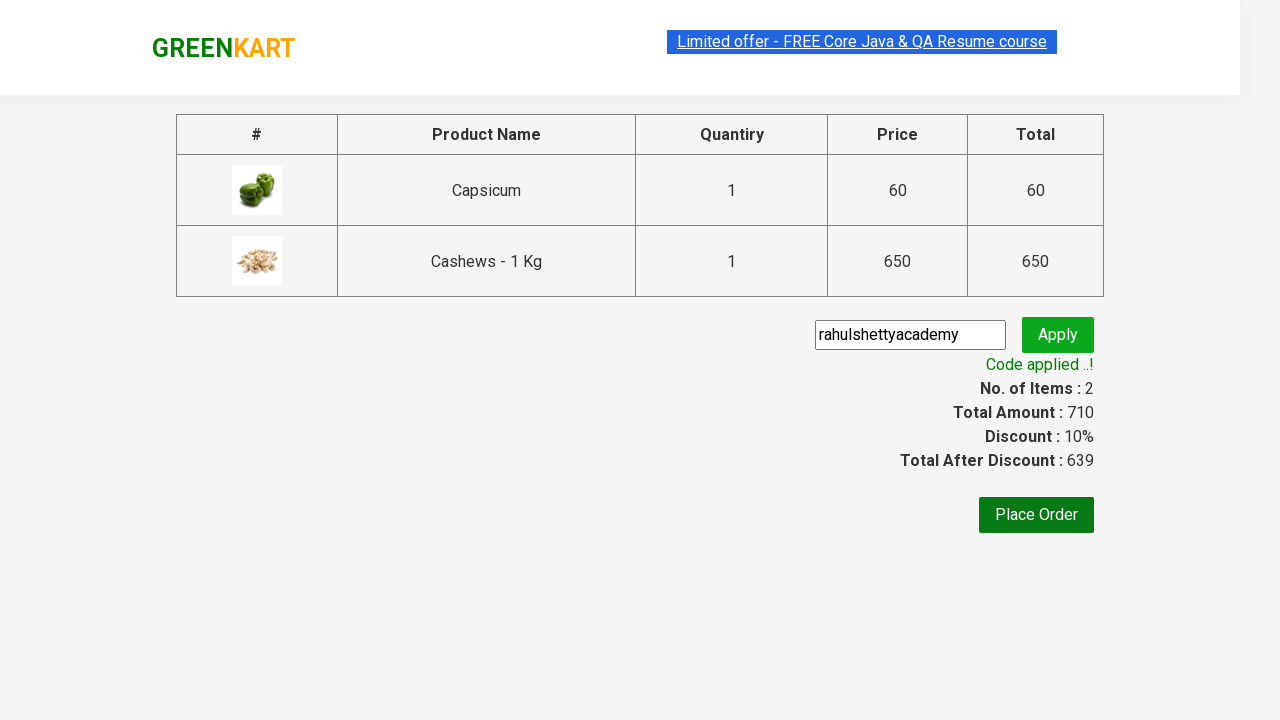

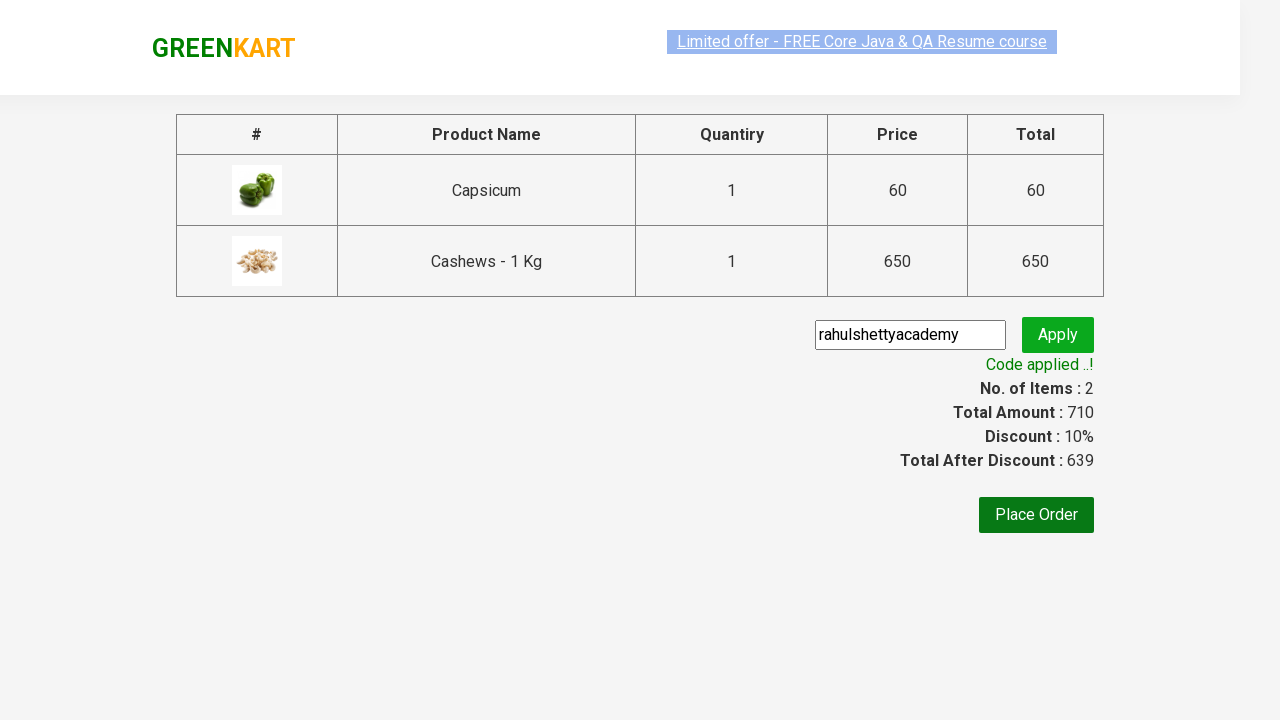